Tests the progress bar functionality by clicking the start button, waiting for the progress bar to complete until the reset button becomes visible, then clicking the reset button.

Starting URL: https://demoqa.com/progress-bar

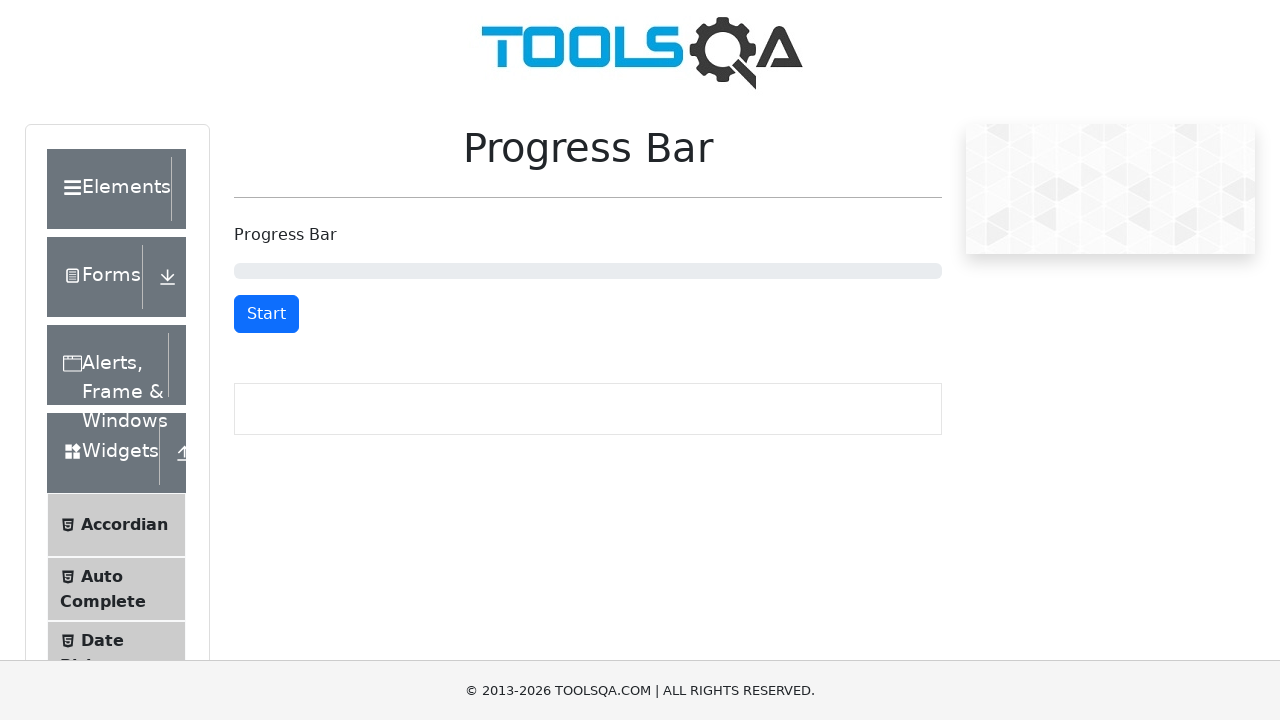

Clicked start button to begin progress bar at (266, 314) on #startStopButton
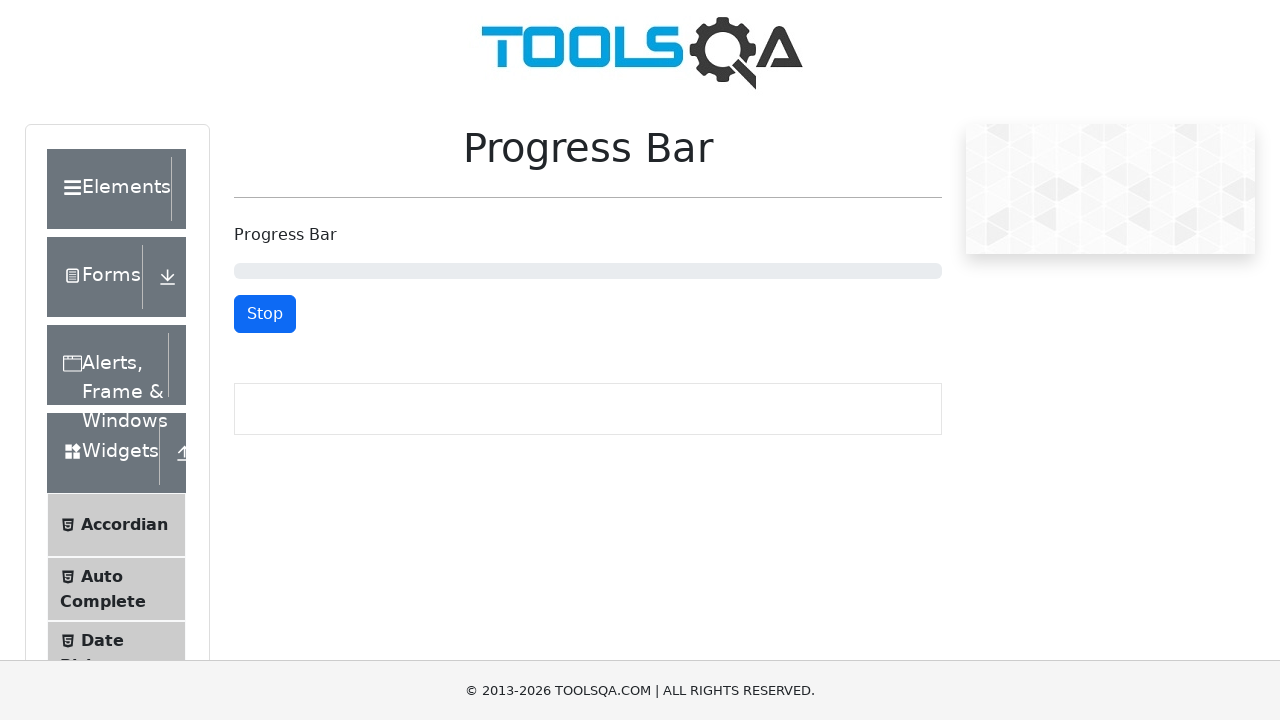

Progress bar completed and reset button became visible
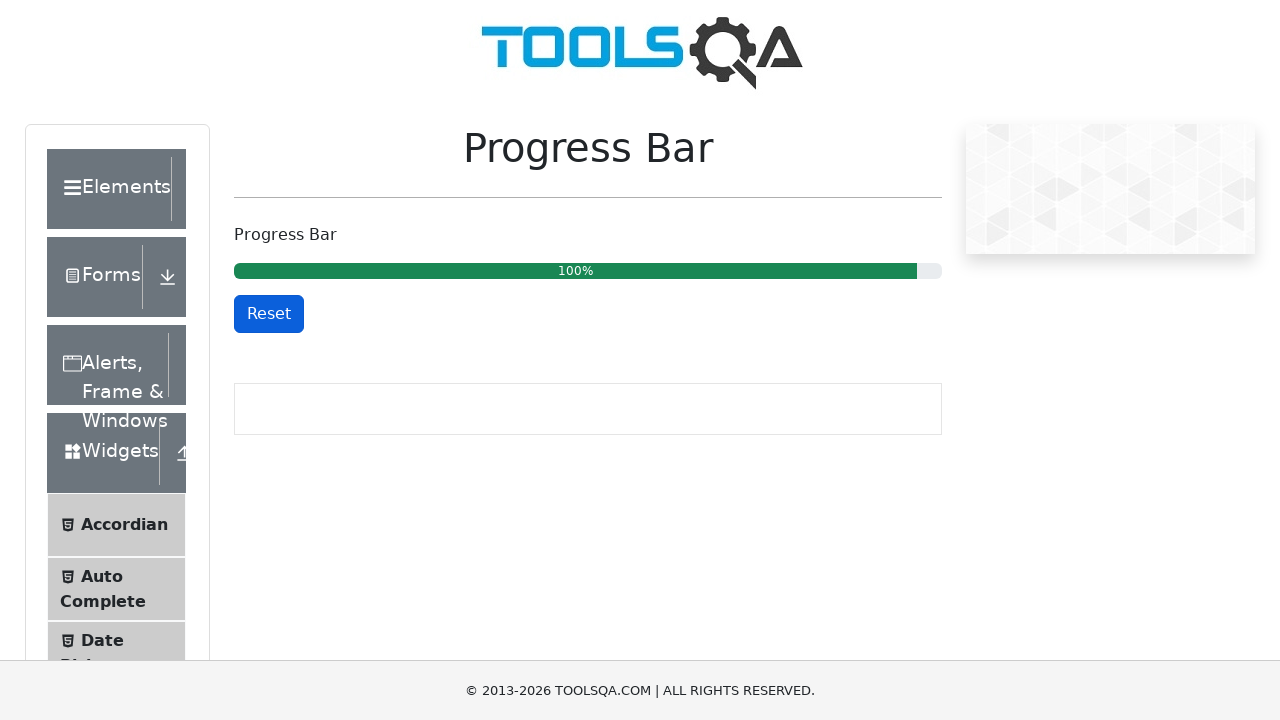

Clicked reset button to reset progress bar at (269, 314) on #resetButton
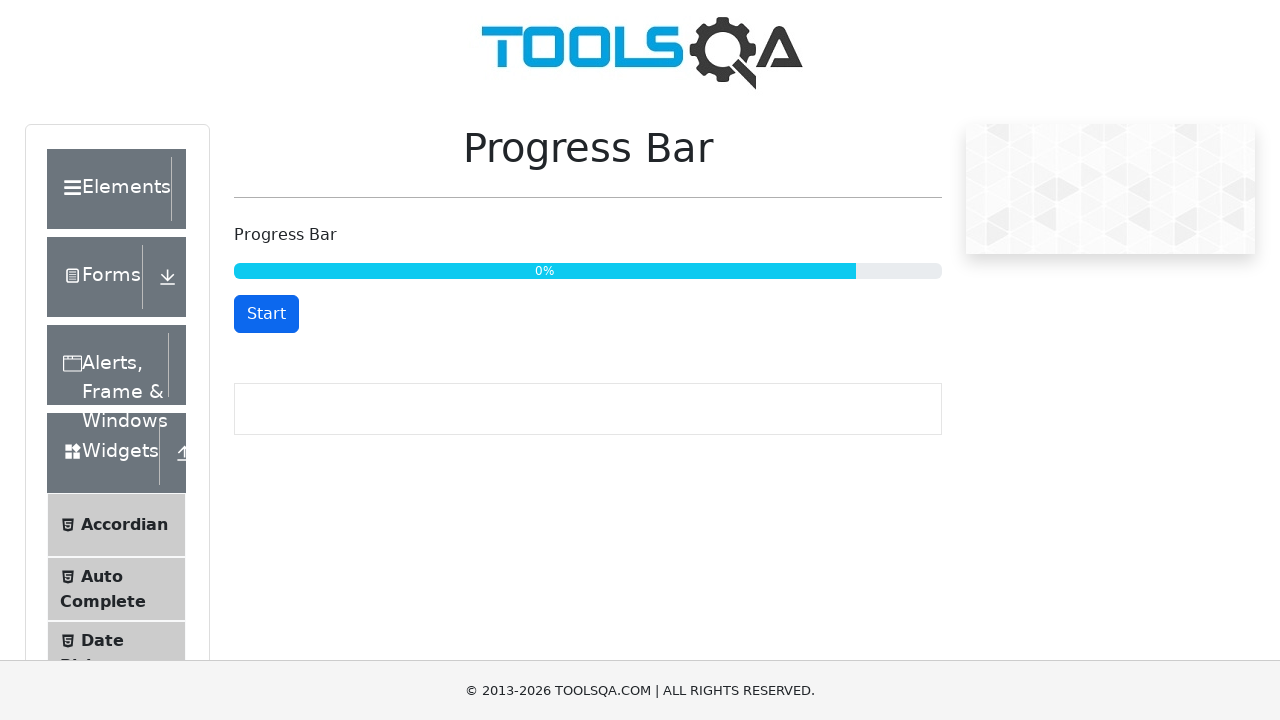

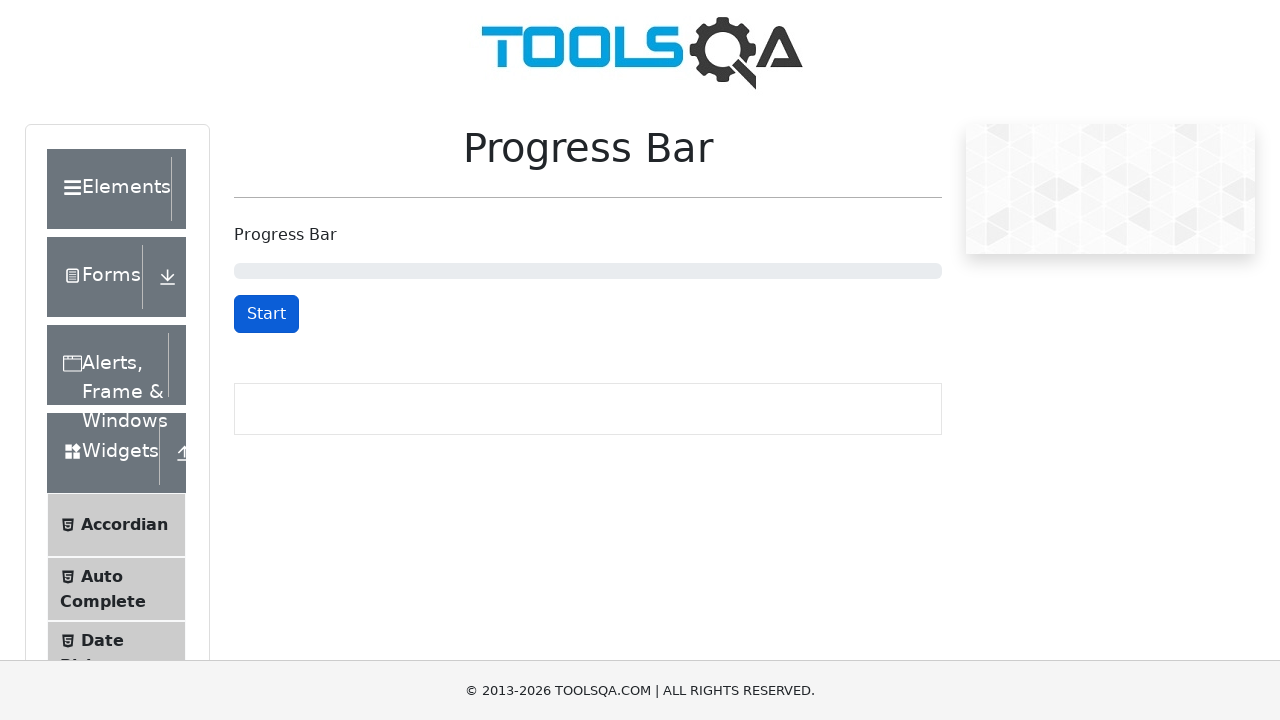